Tests the complete flight booking flow on a demo travel agency site - selecting departure and destination cities, choosing a flight, filling in passenger information and payment details, and completing the purchase.

Starting URL: https://blazedemo.com/

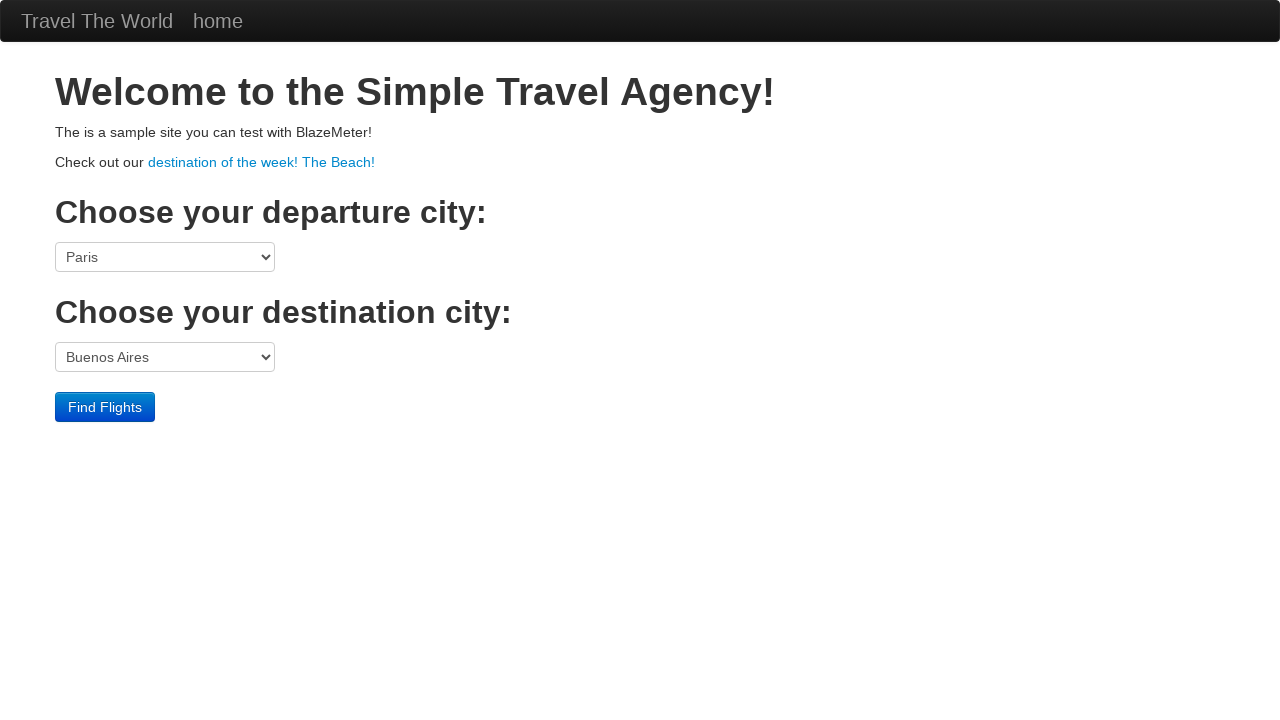

Welcome page loaded with heading visible
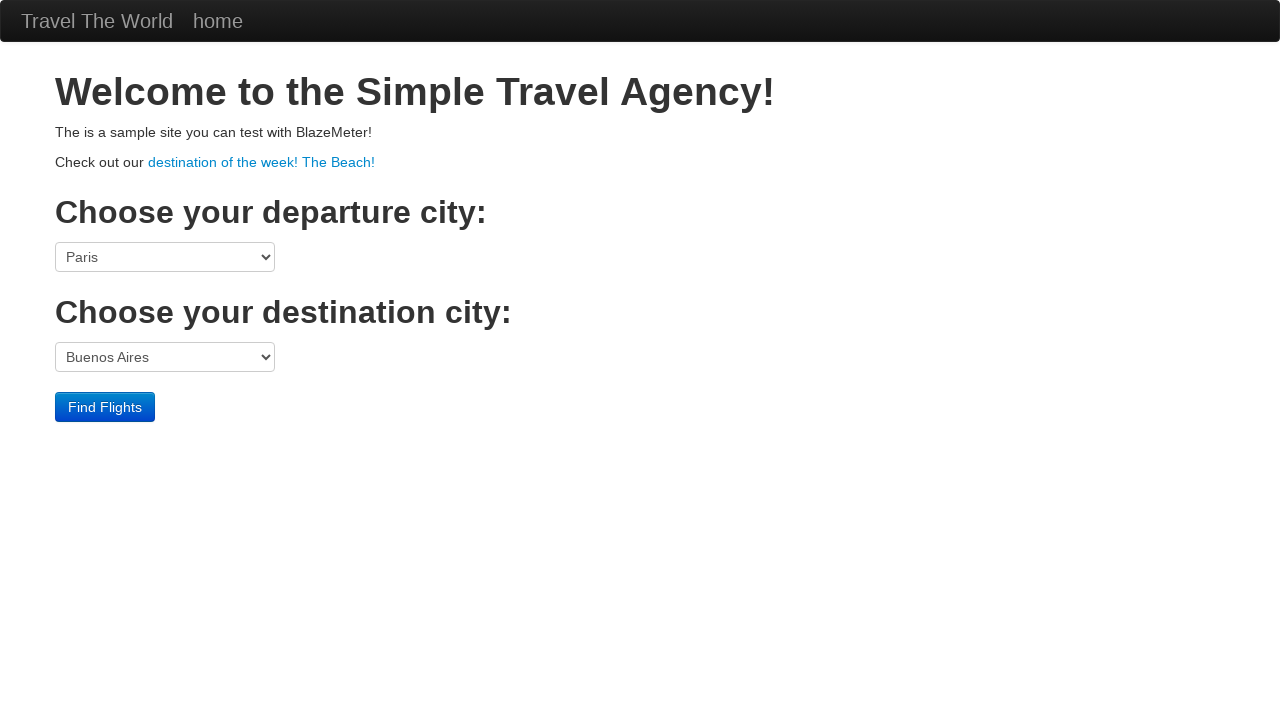

Clicked departure city dropdown at (165, 257) on select[name='fromPort']
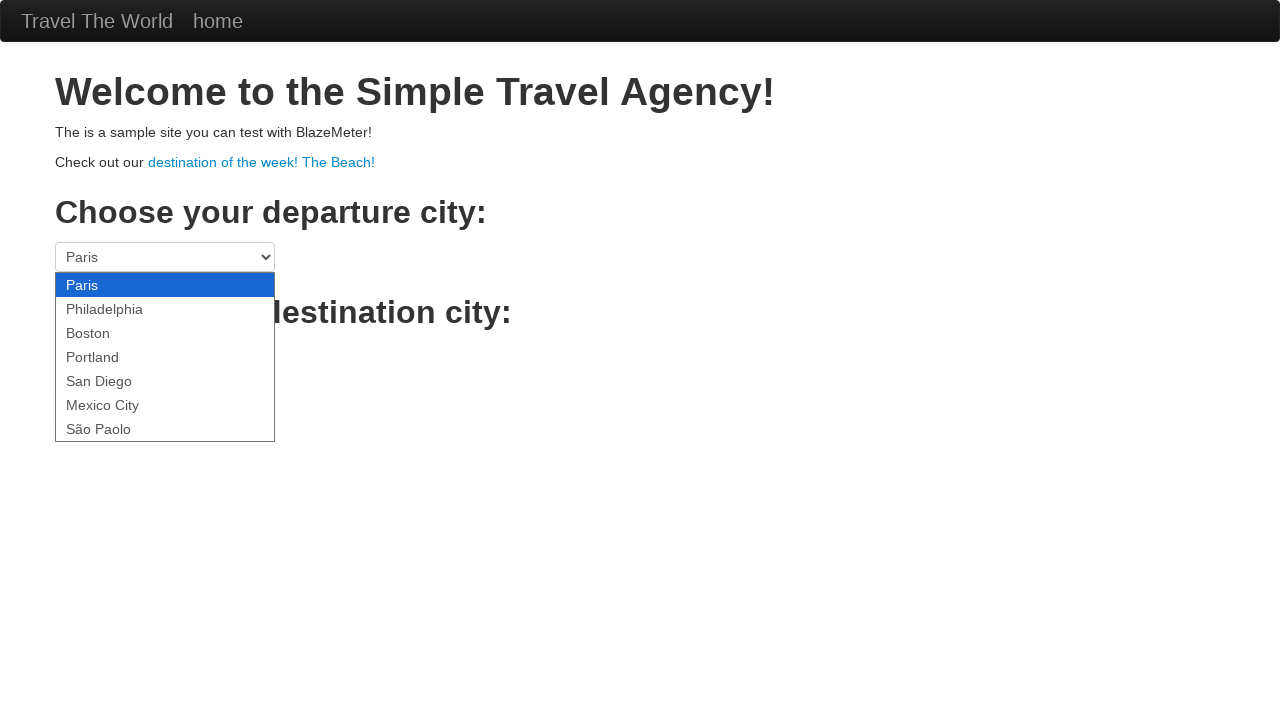

Selected Philadelphia as departure city on select[name='fromPort']
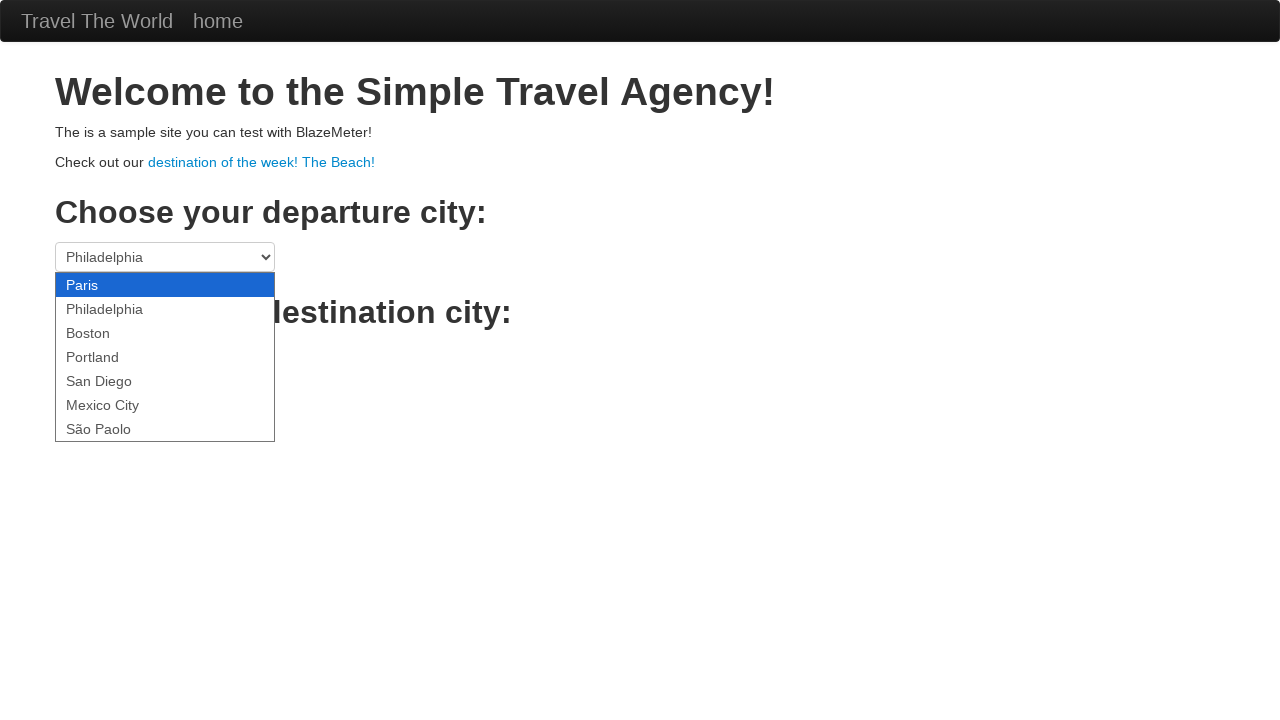

Clicked destination city dropdown at (165, 357) on select[name='toPort']
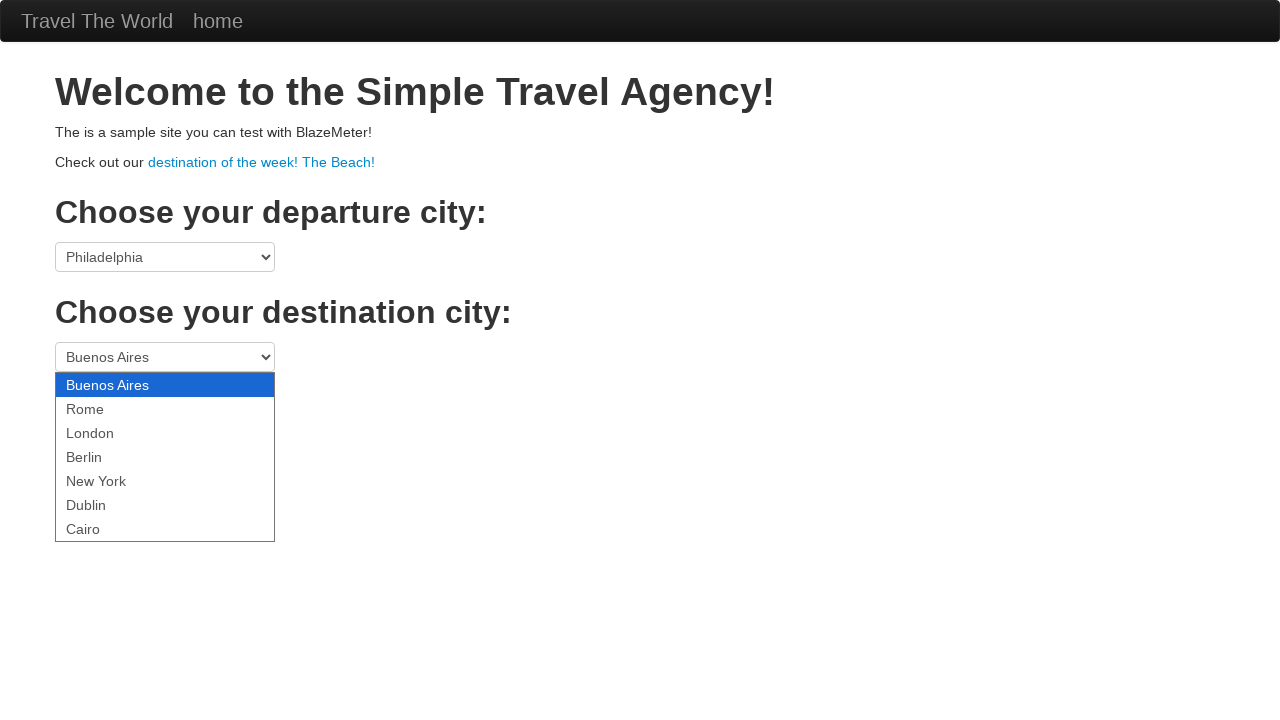

Selected Rome as destination city on select[name='toPort']
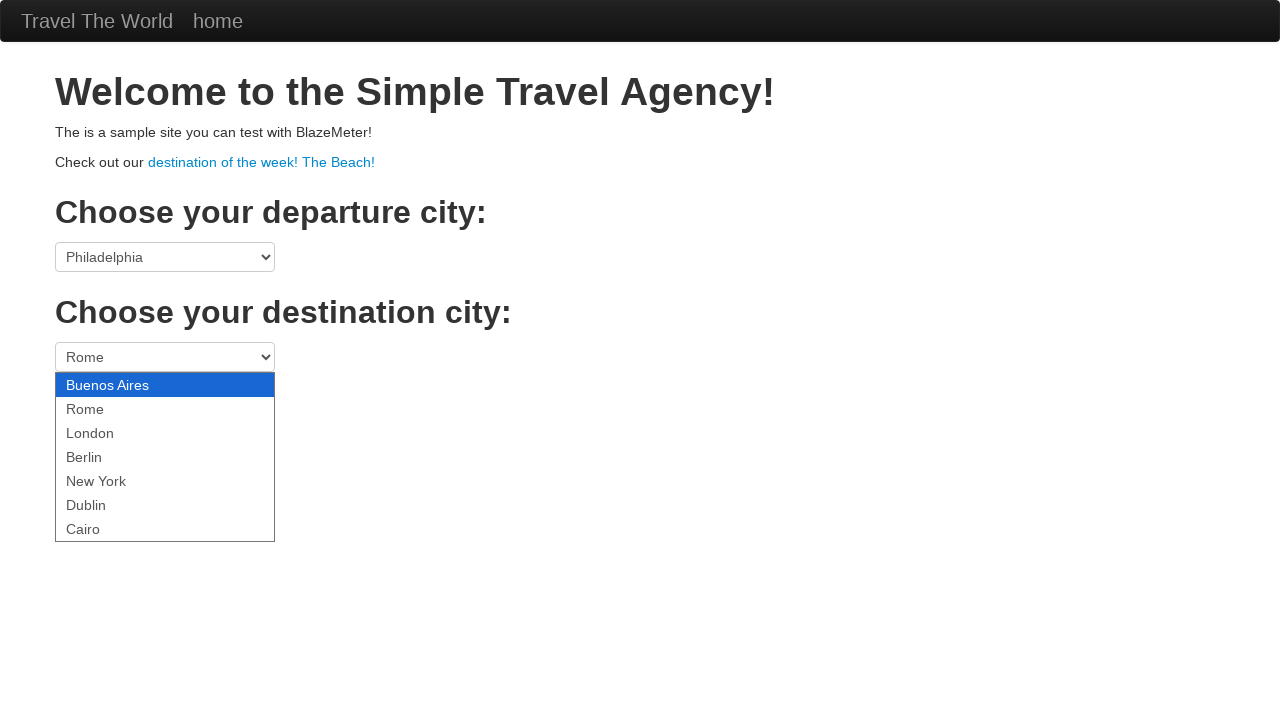

Clicked Find Flights button at (105, 407) on .btn-primary
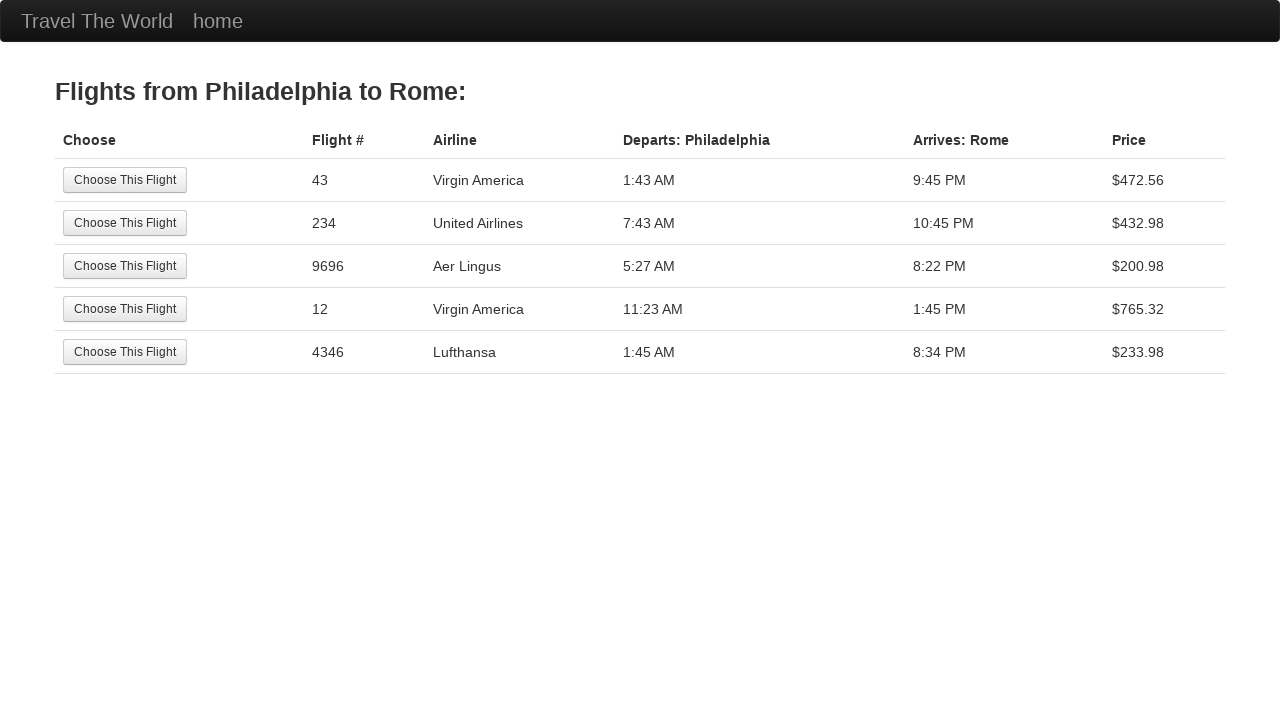

Flights list page loaded
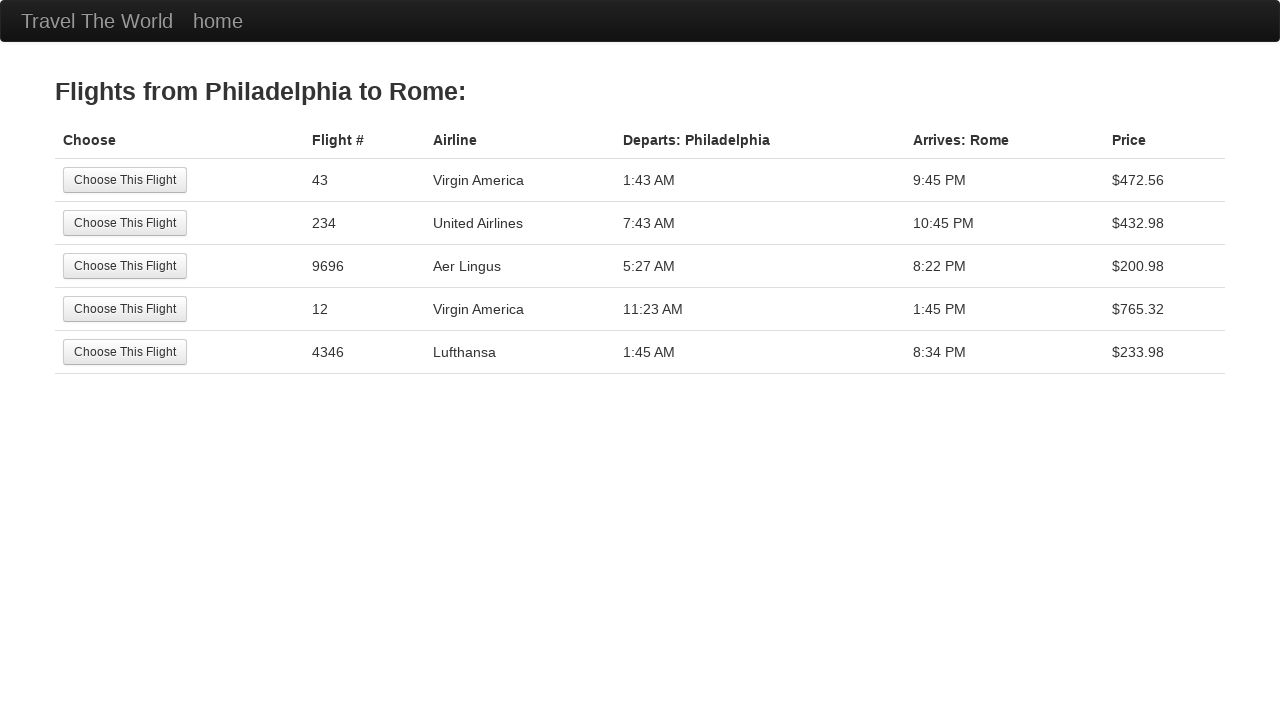

Selected the third flight option at (125, 266) on tr:nth-child(3) .btn
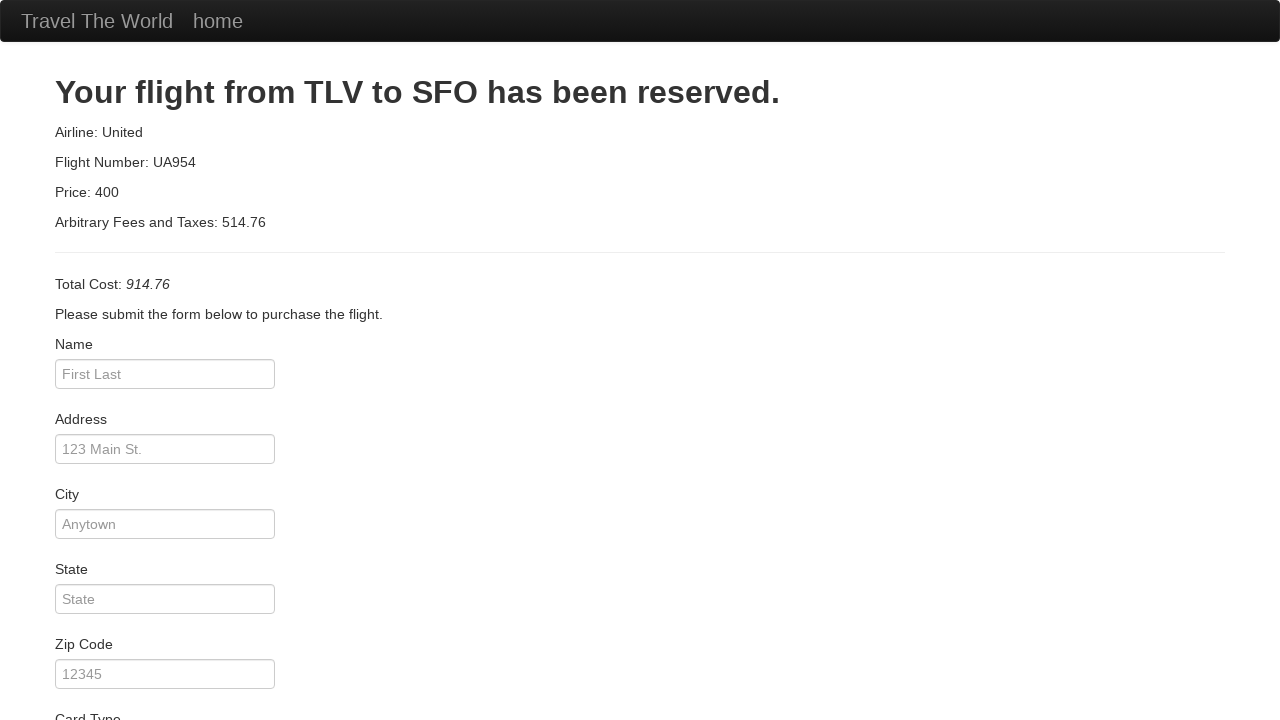

Reservation page loaded
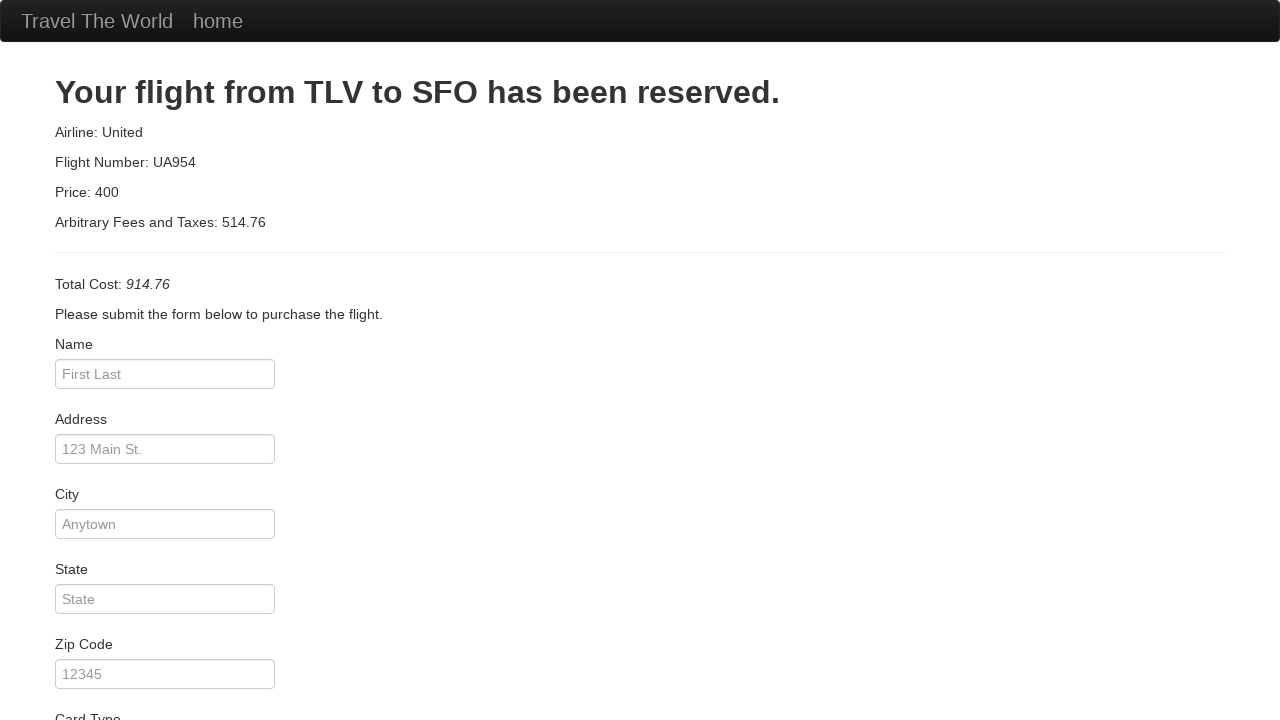

Clicked passenger name field at (165, 374) on #inputName
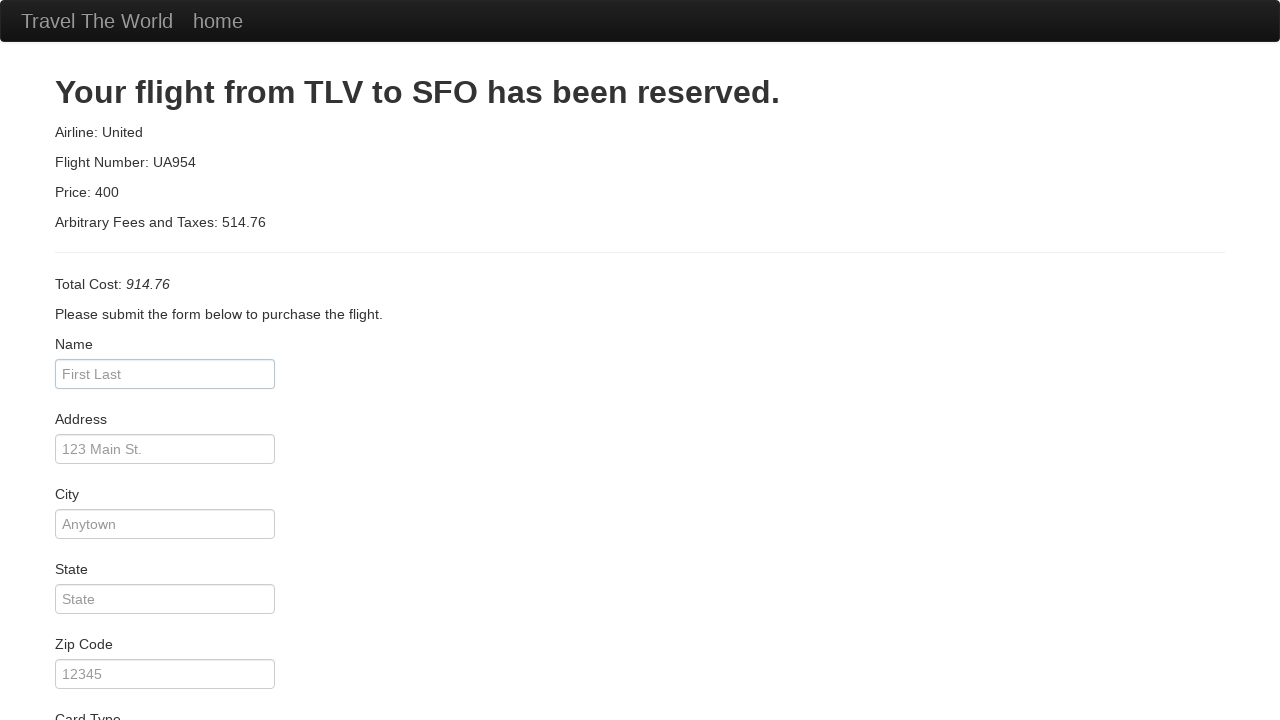

Filled passenger name as 'John' on #inputName
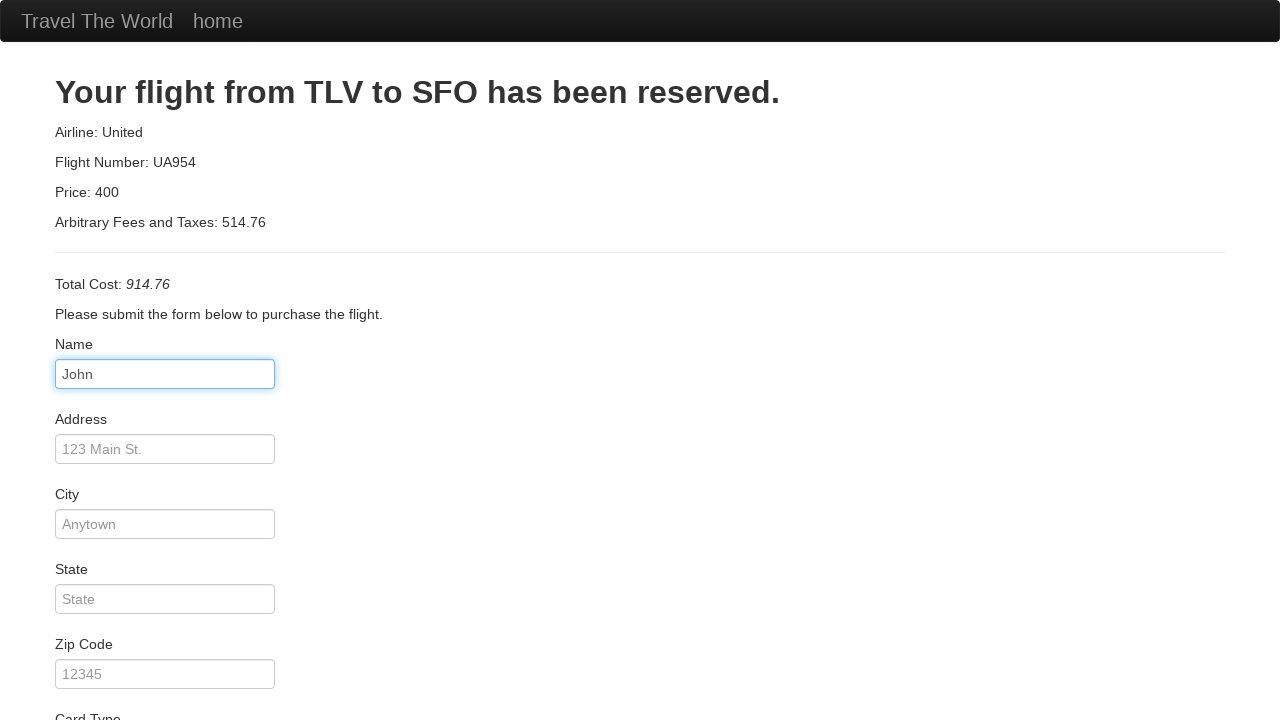

Filled address as '123 Main st' on #address
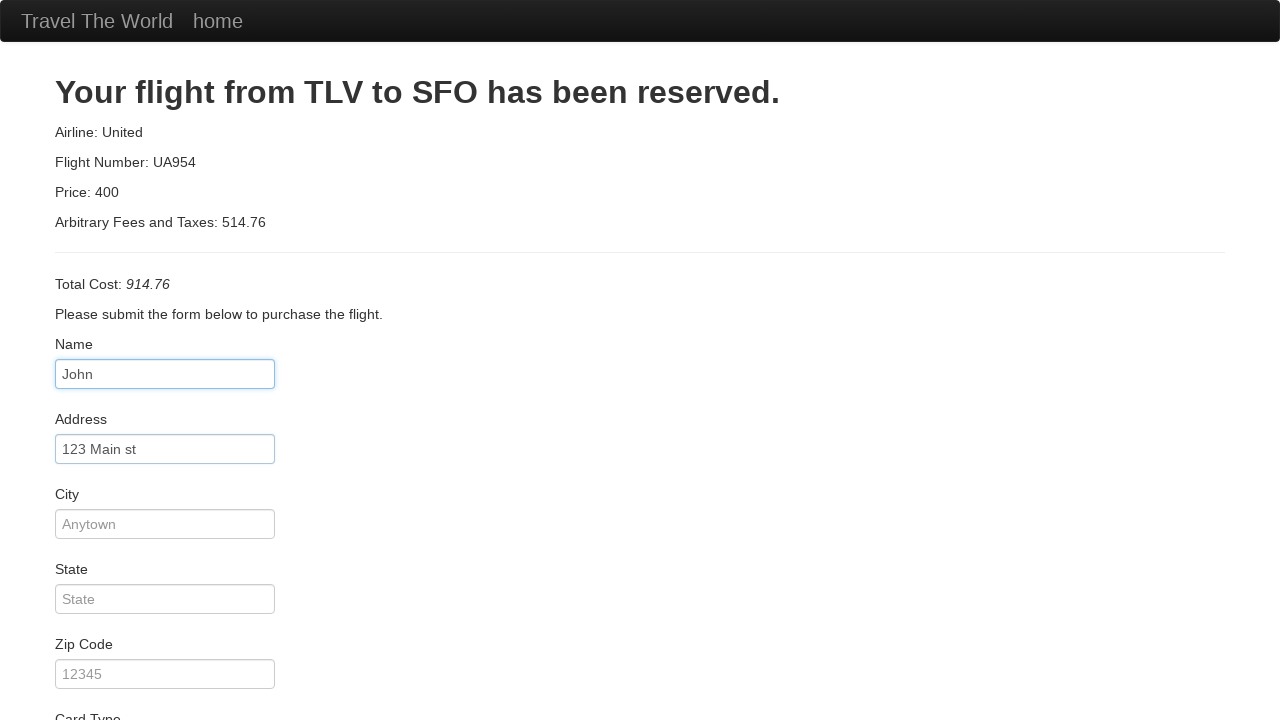

Clicked city field at (165, 524) on #city
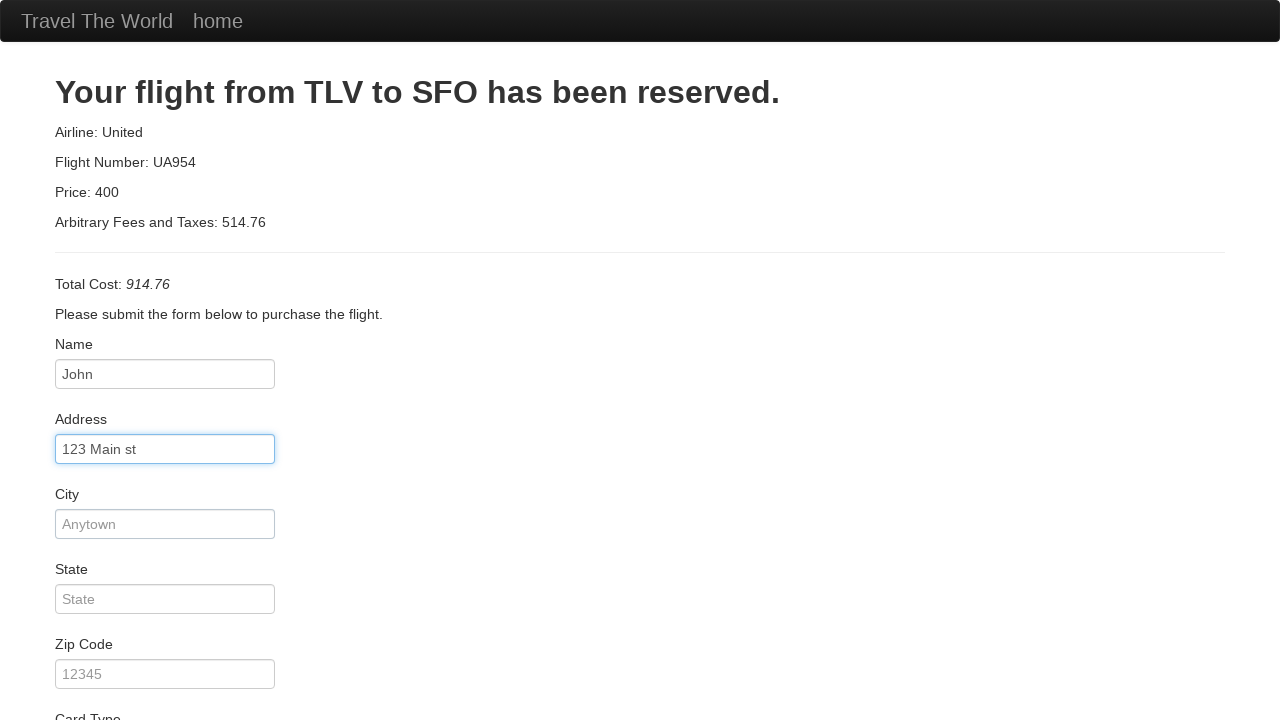

Filled city as 'Philadelphia' on #city
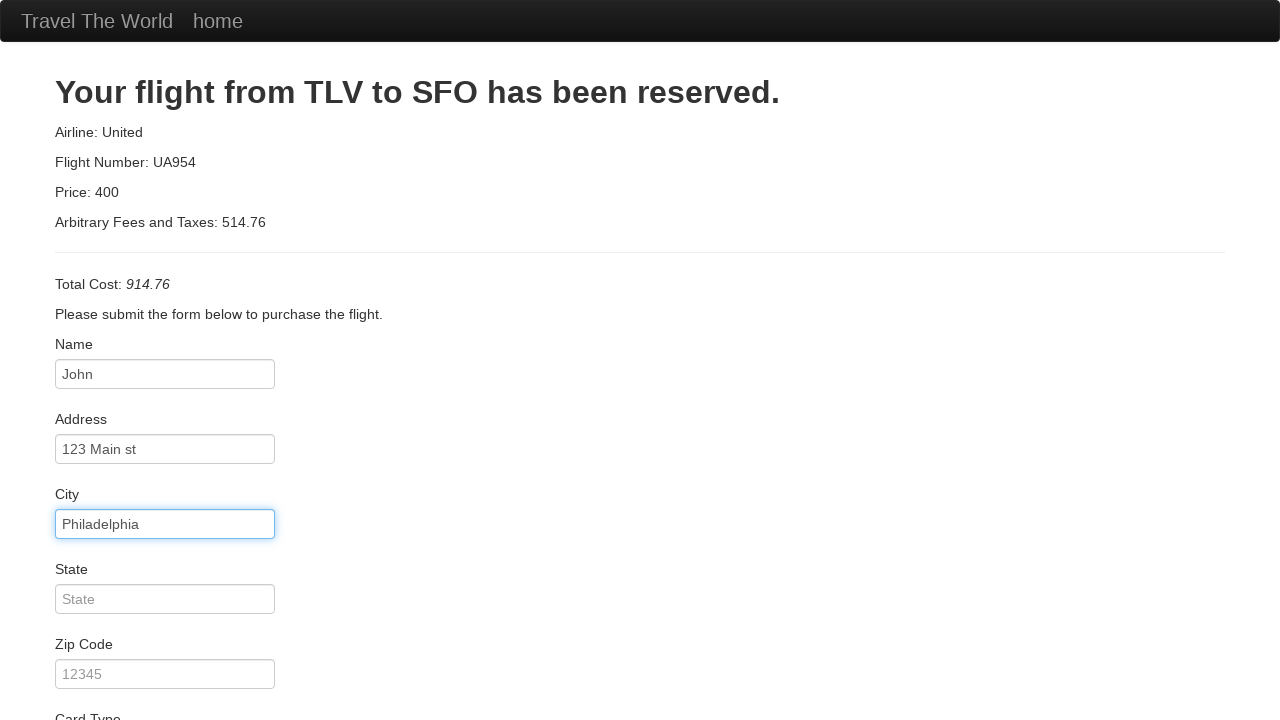

Filled state as 'Pennsylvania' on #state
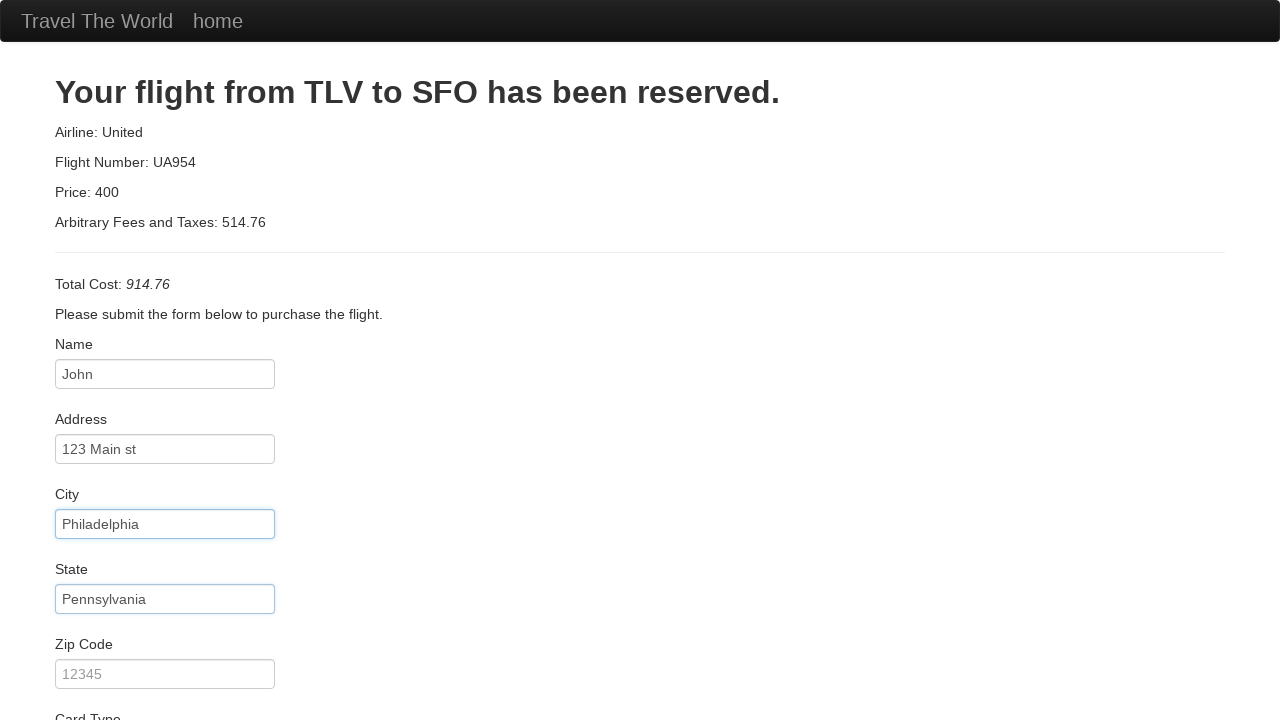

Filled zip code as '458515' on #zipCode
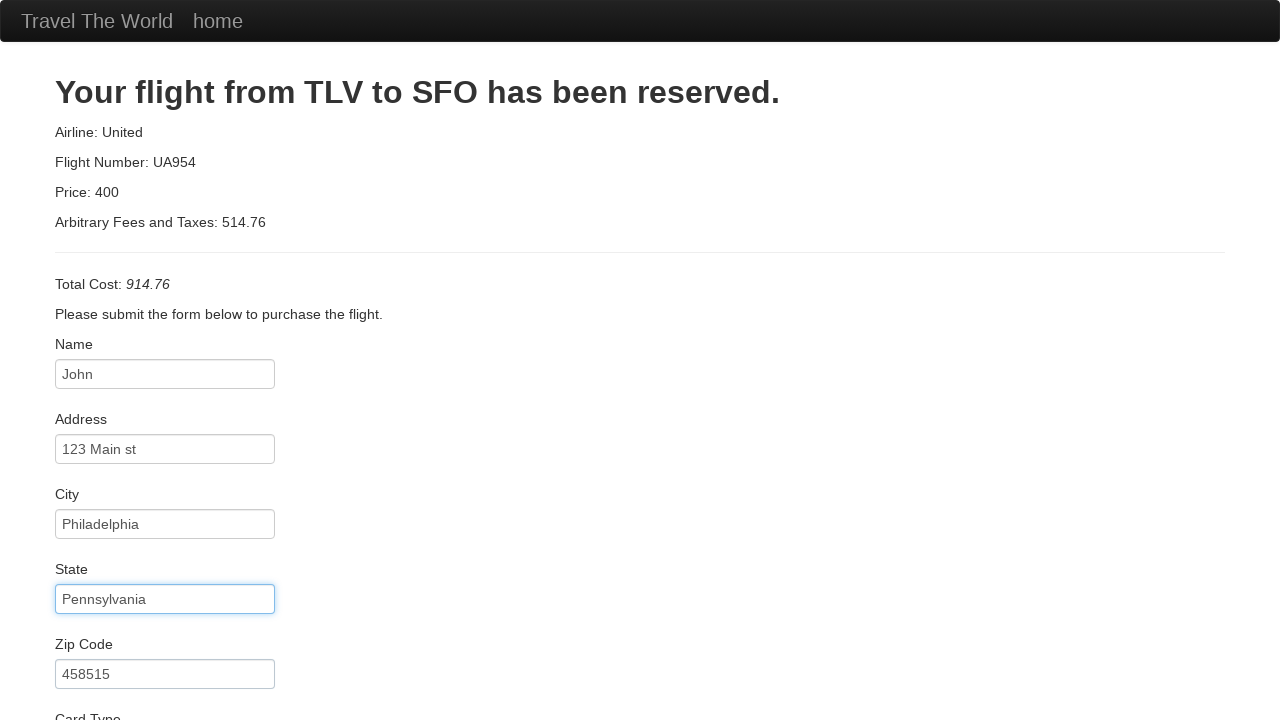

Clicked credit card number field at (165, 380) on #creditCardNumber
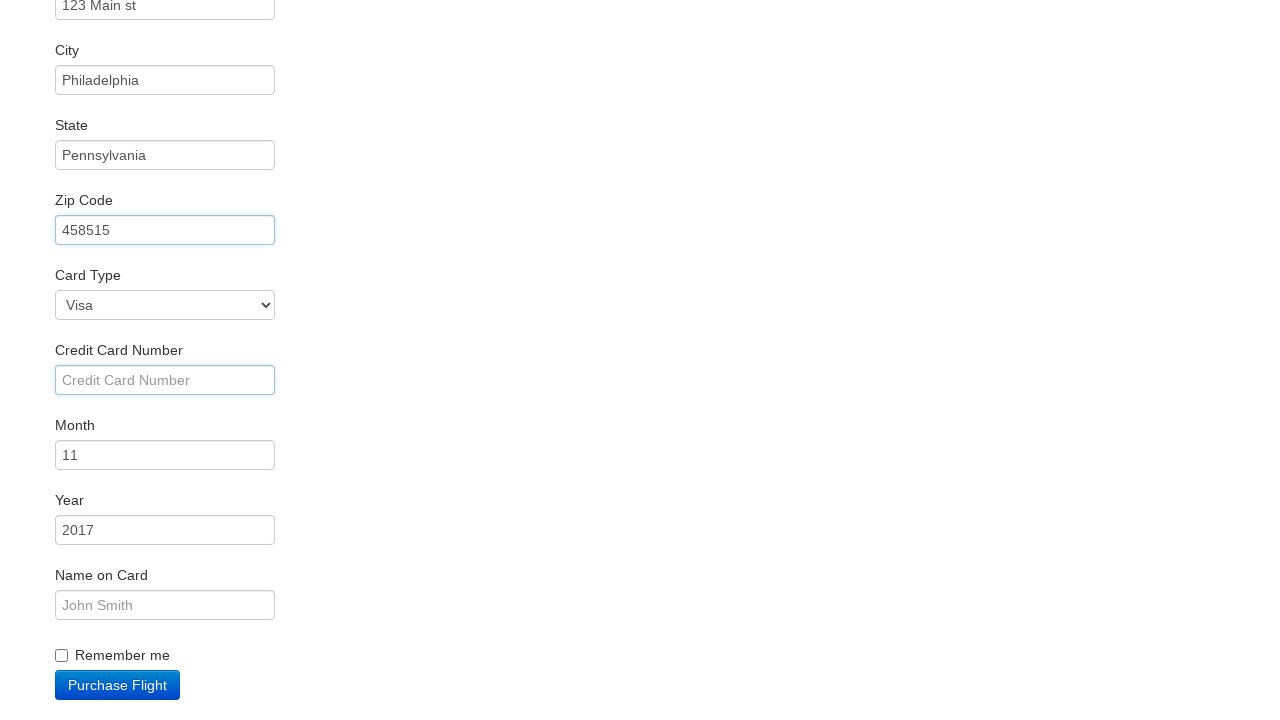

Filled credit card number on #creditCardNumber
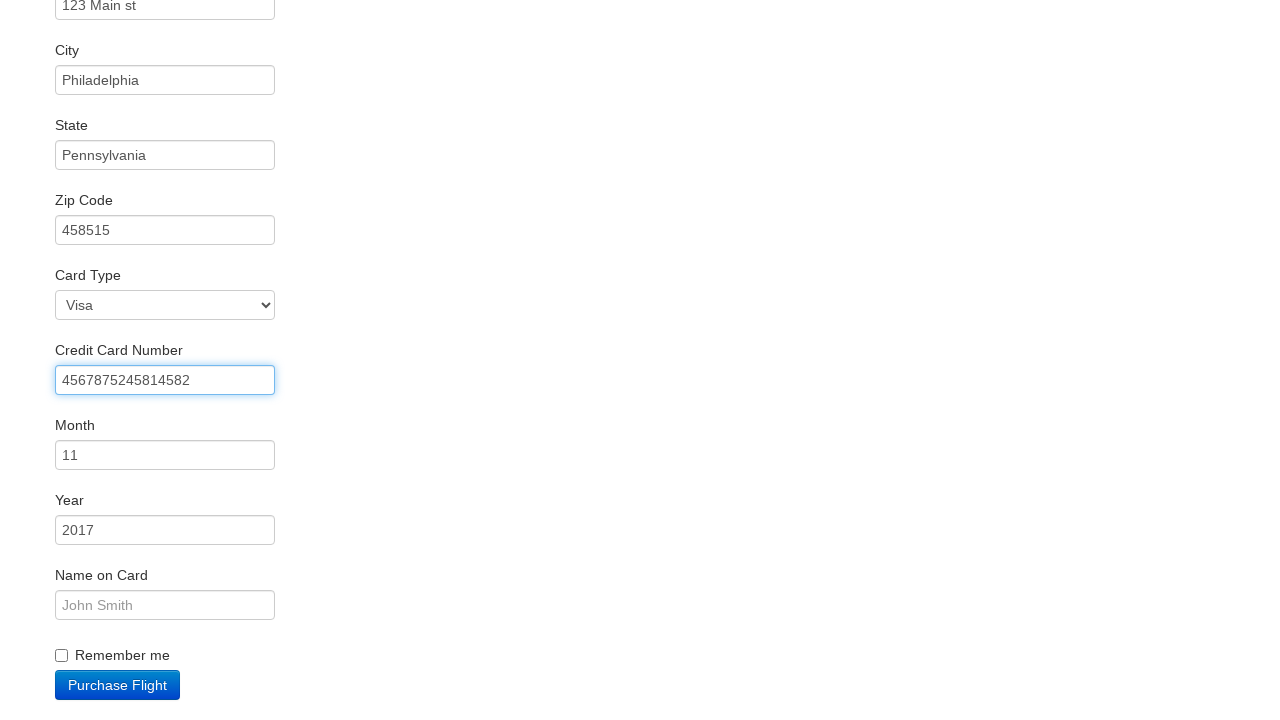

Clicked credit card month field at (165, 455) on #creditCardMonth
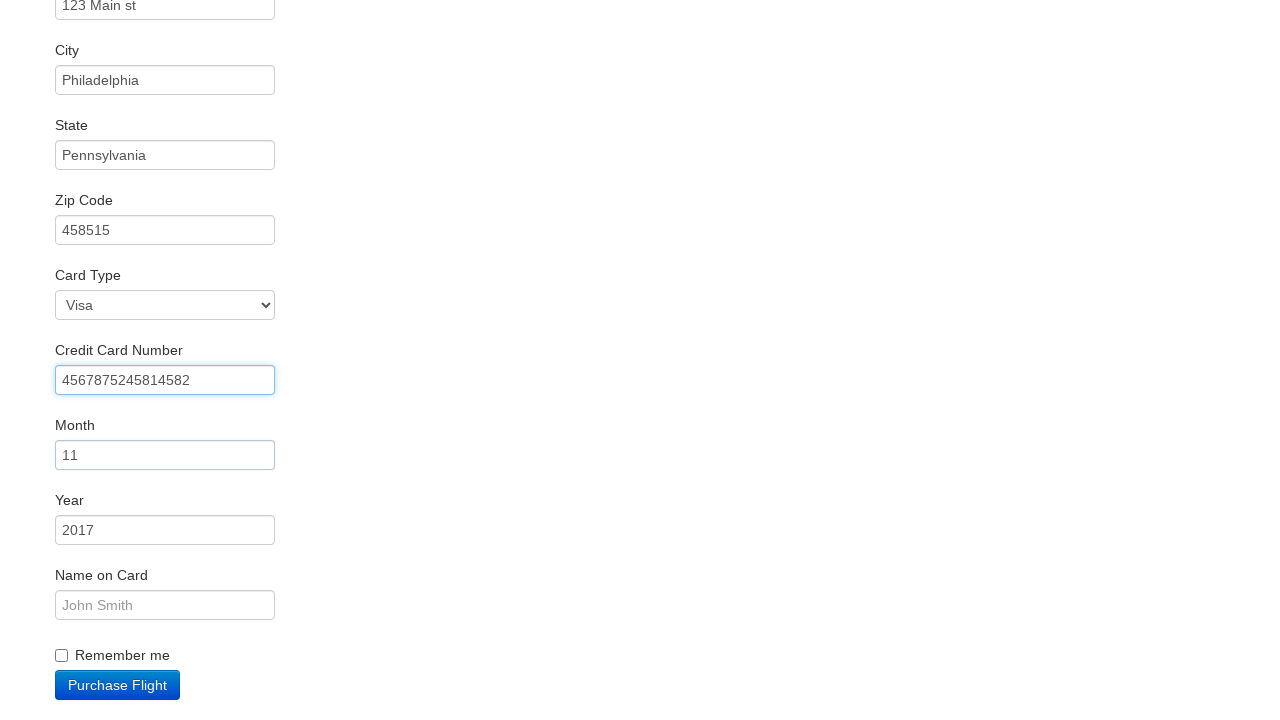

Filled credit card month as '10' on #creditCardMonth
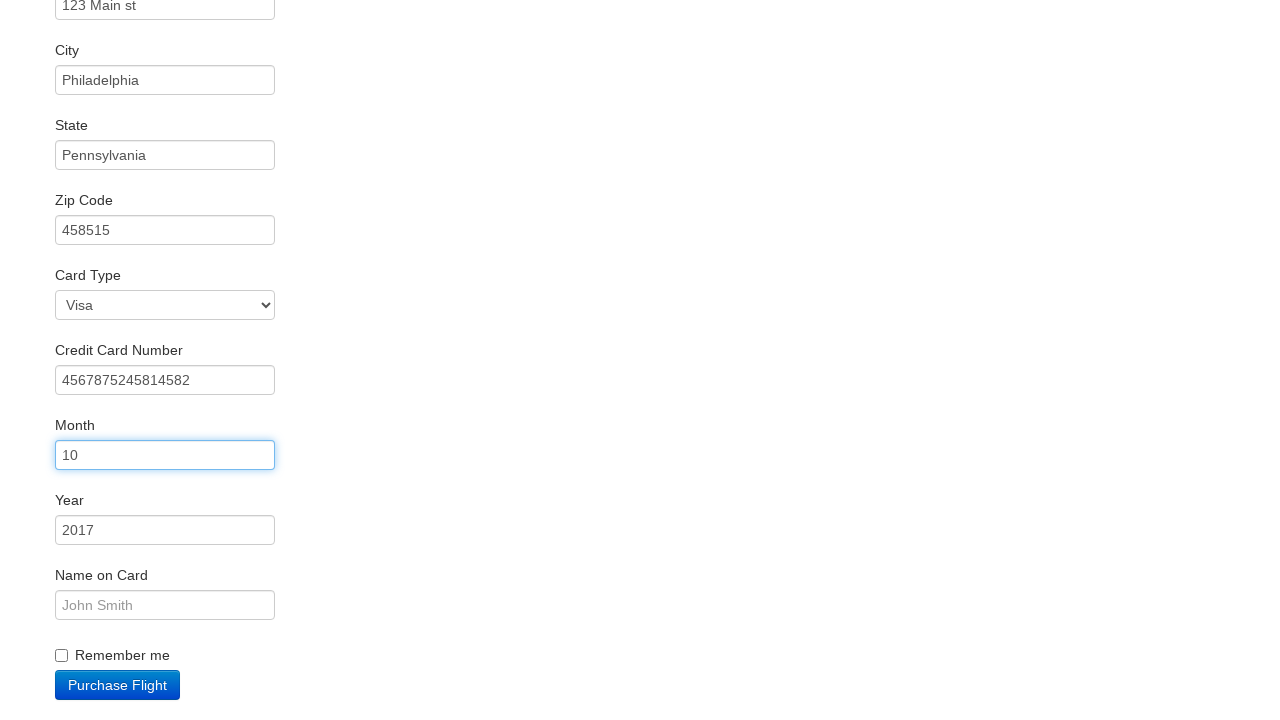

Clicked credit card year field at (165, 530) on #creditCardYear
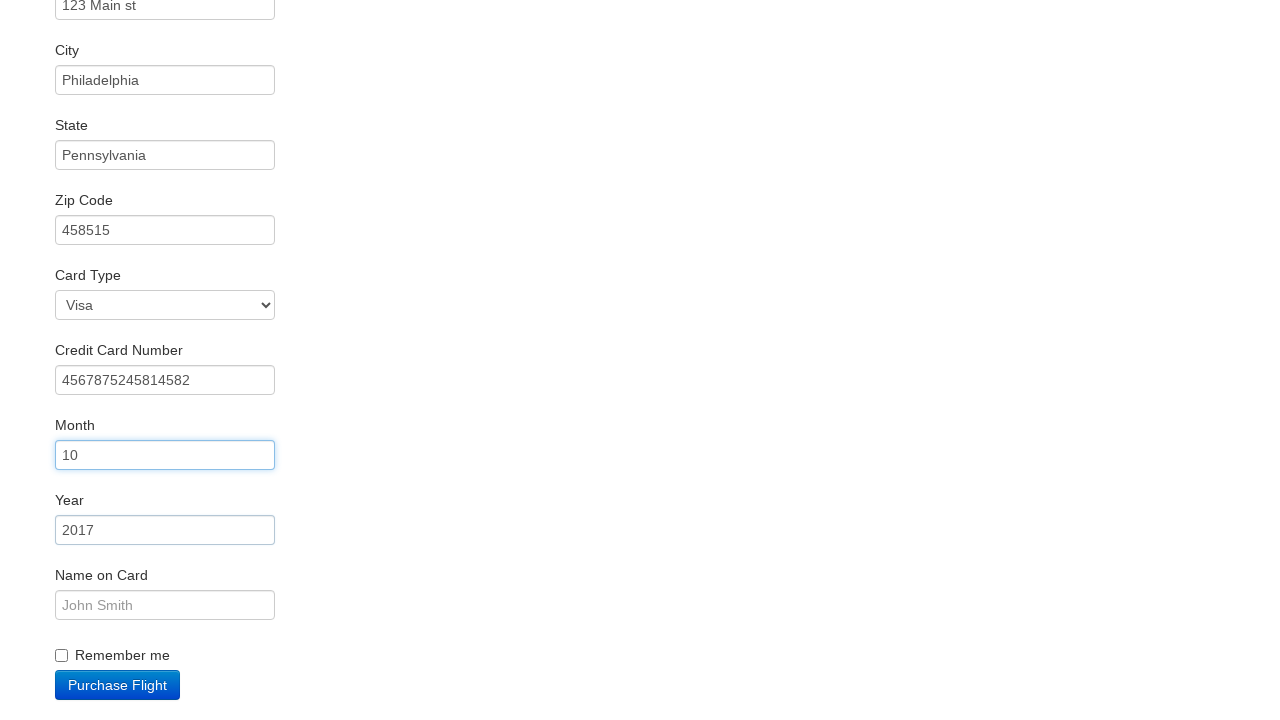

Filled credit card year as '2024' on #creditCardYear
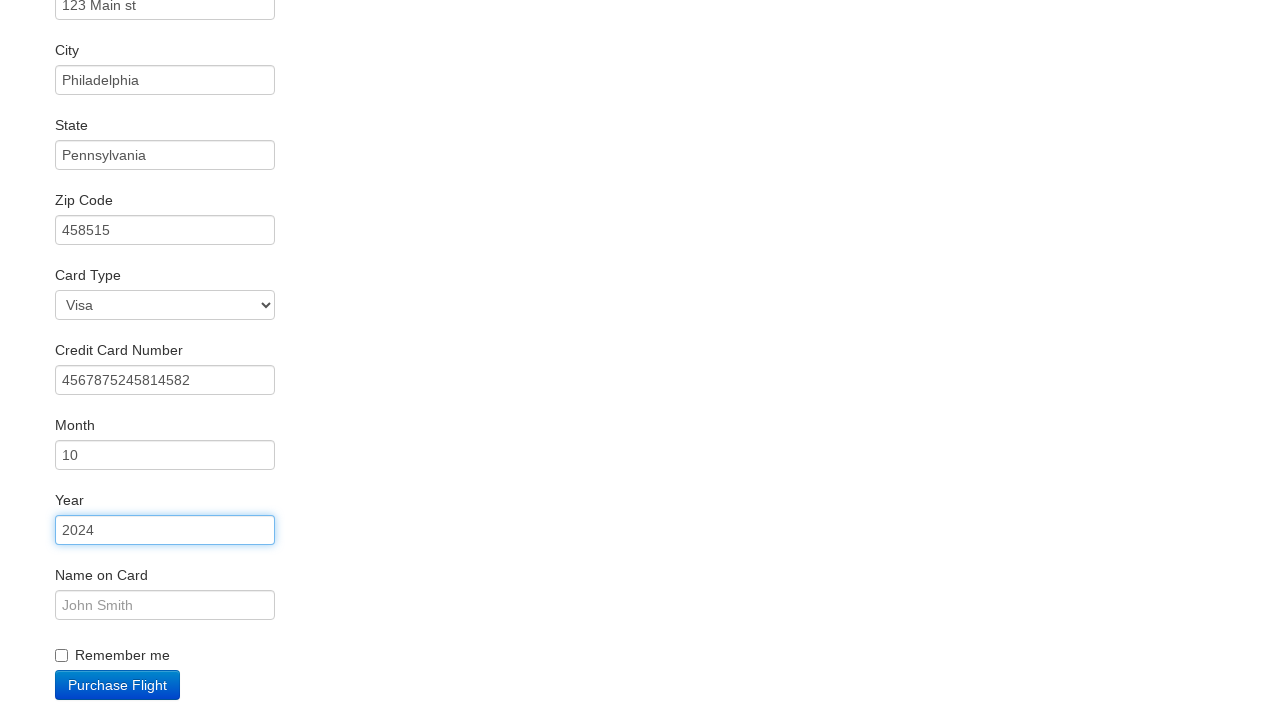

Filled name on card as 'John Test' on #nameOnCard
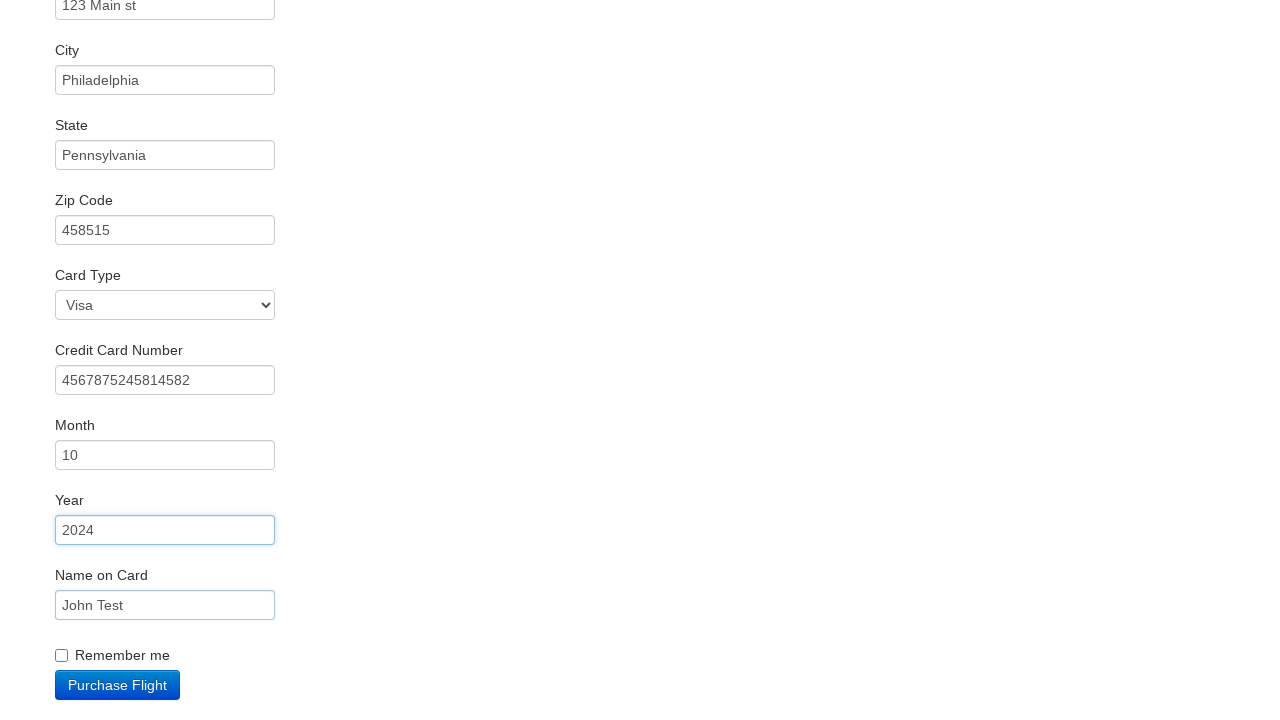

Clicked submit purchase button at (118, 685) on .btn-primary
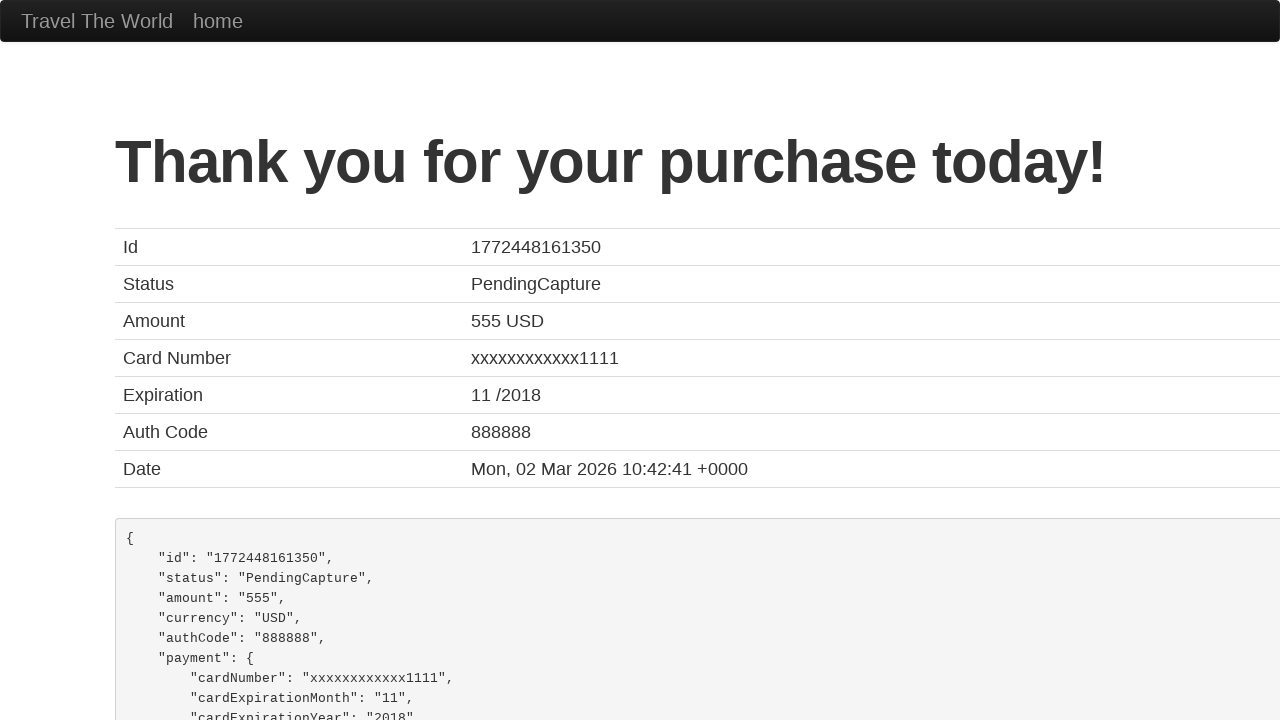

Purchase confirmation page loaded
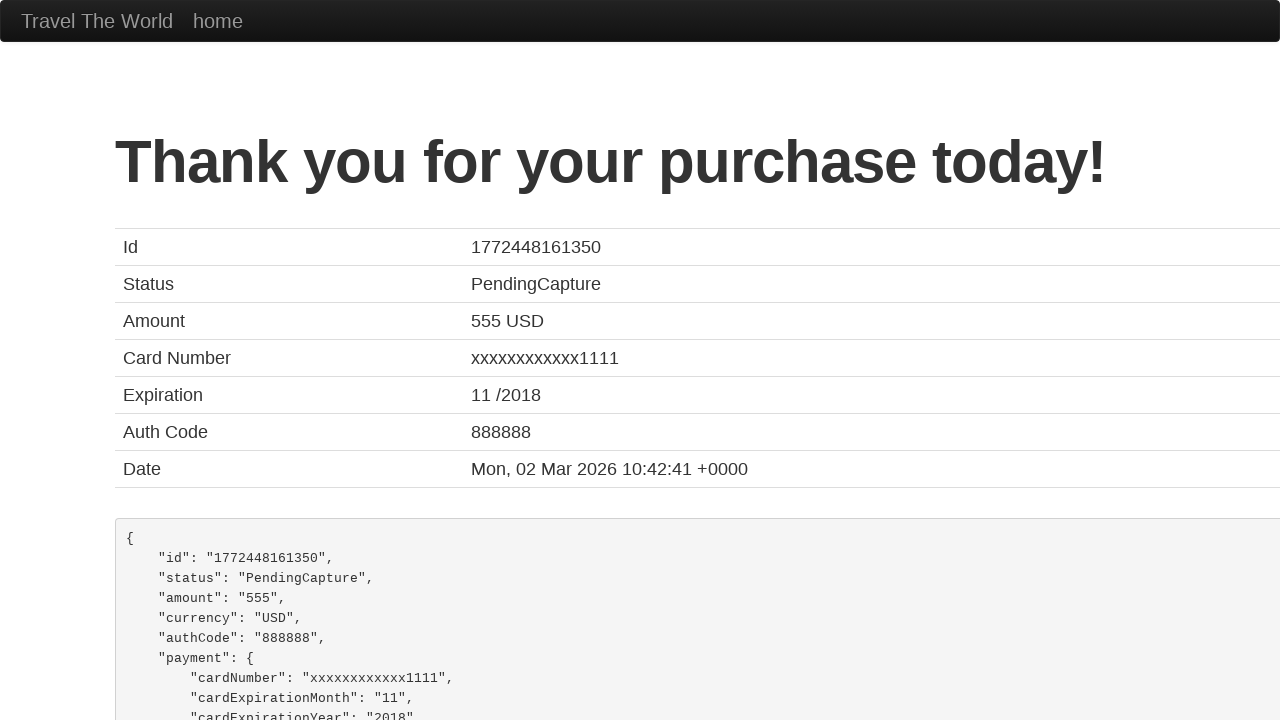

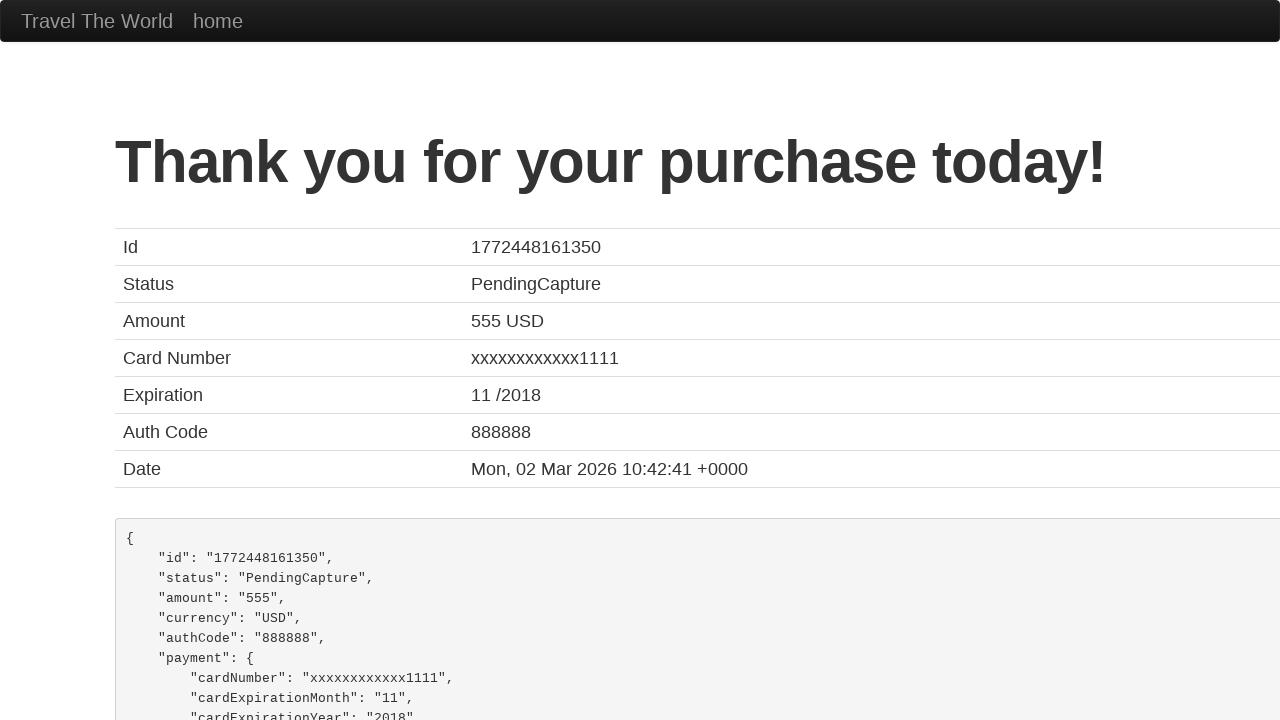